Tests valid zip code entry by entering a 5-digit zip code and verifying navigation to the next registration step

Starting URL: https://www.sharelane.com/cgi-bin/register.py

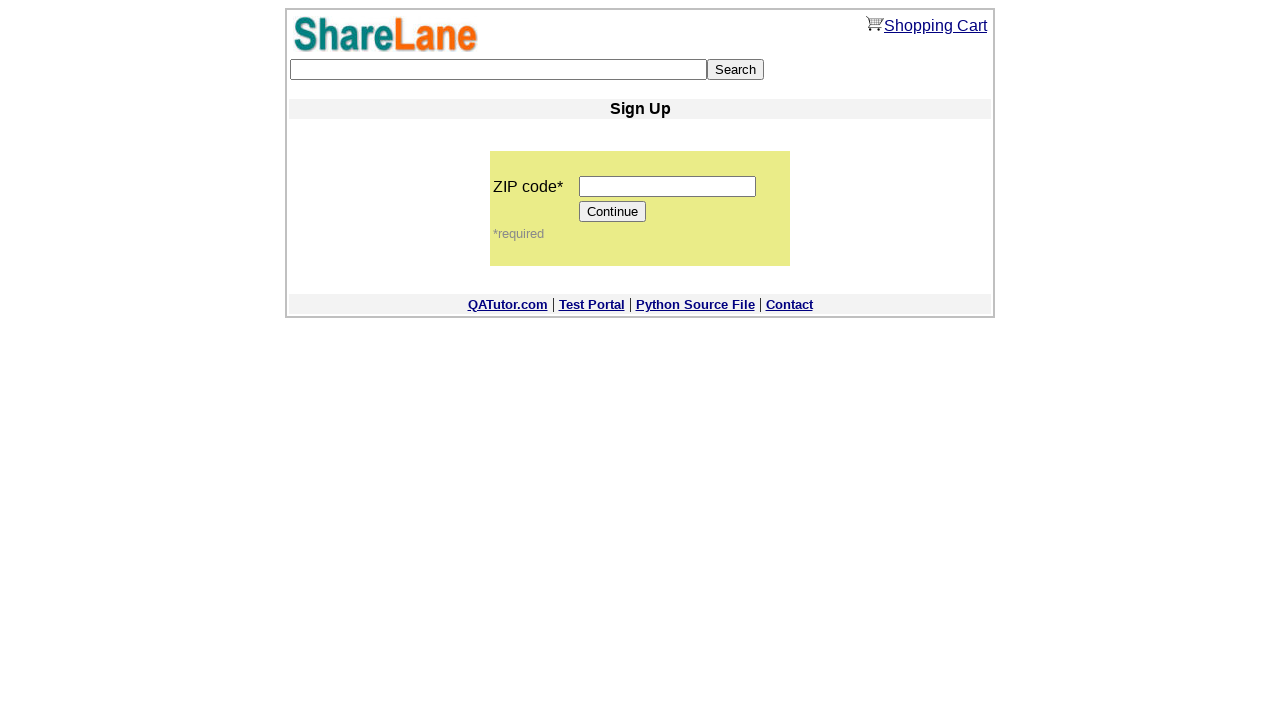

Filled zip code field with '12345' on input[name='zip_code']
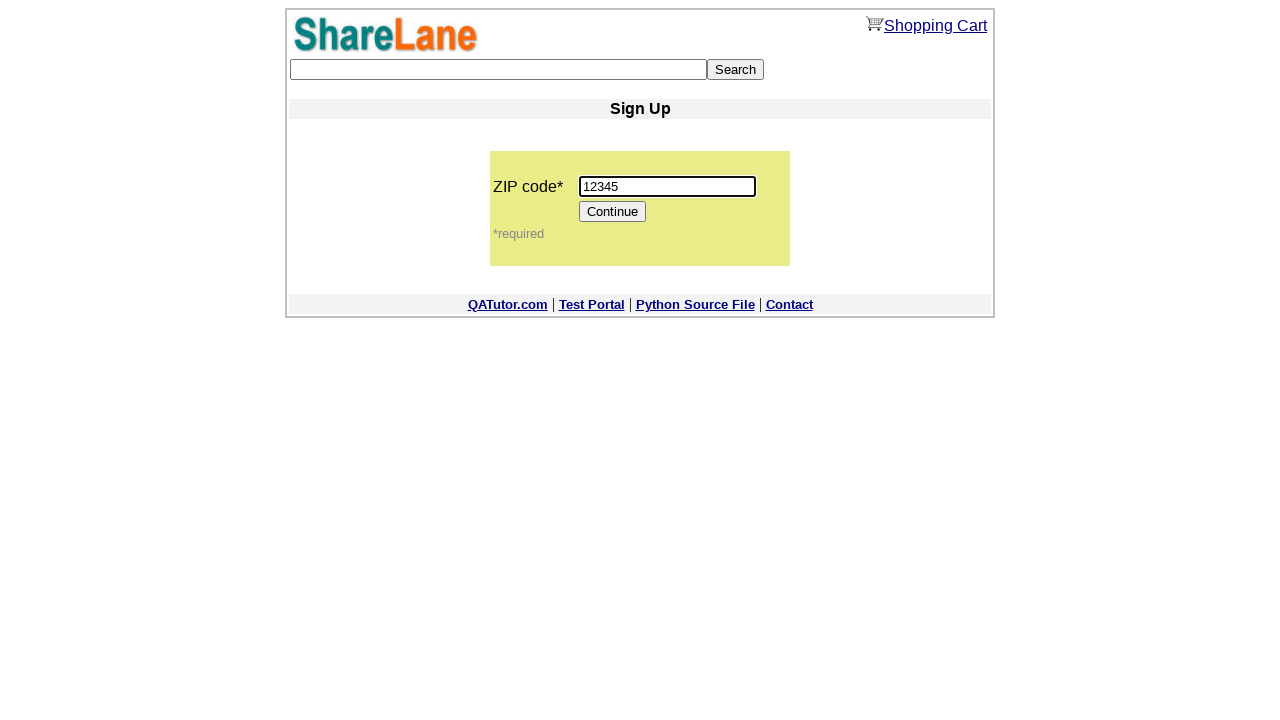

Clicked Continue button to proceed to next registration step at (613, 212) on input[value='Continue']
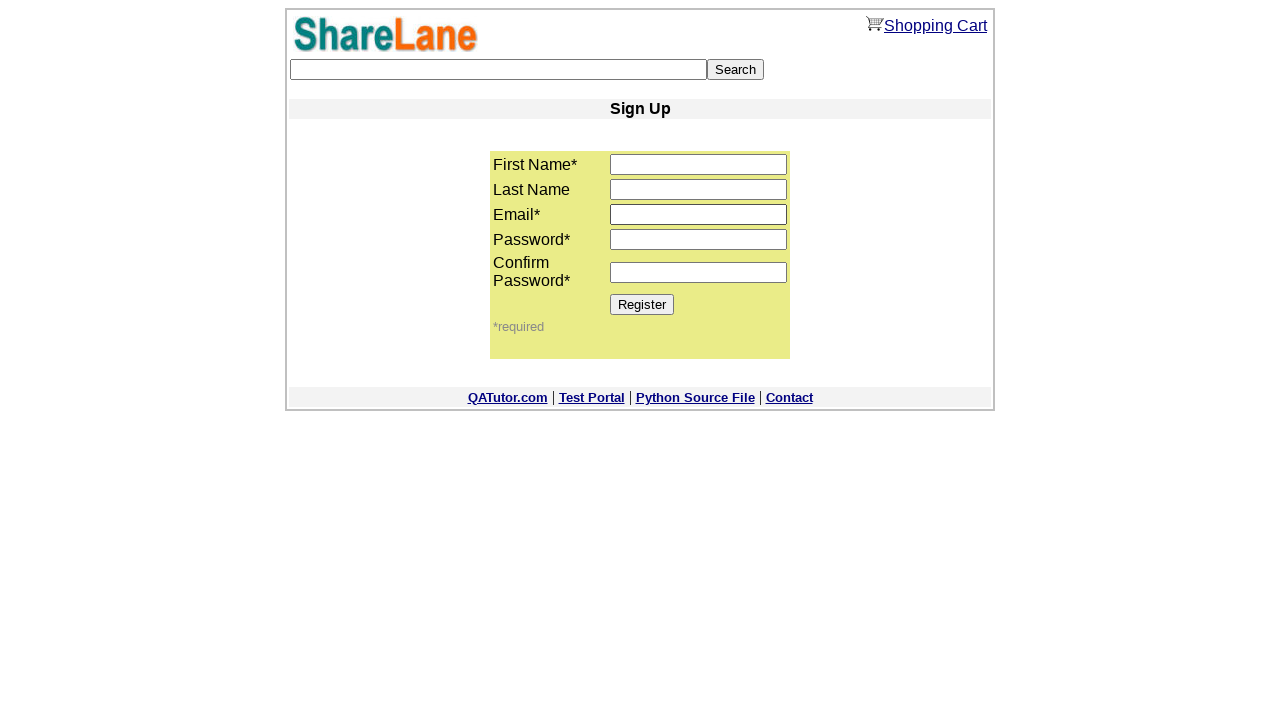

Verified navigation to next step - first name field is visible
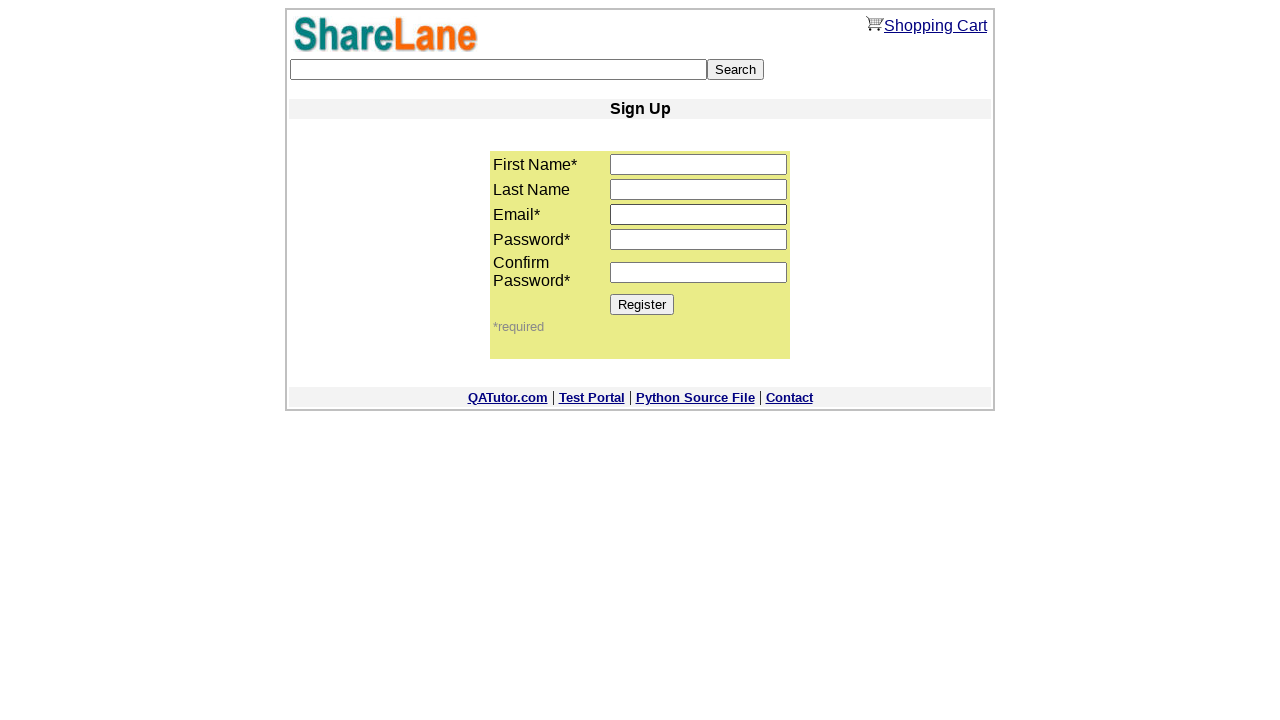

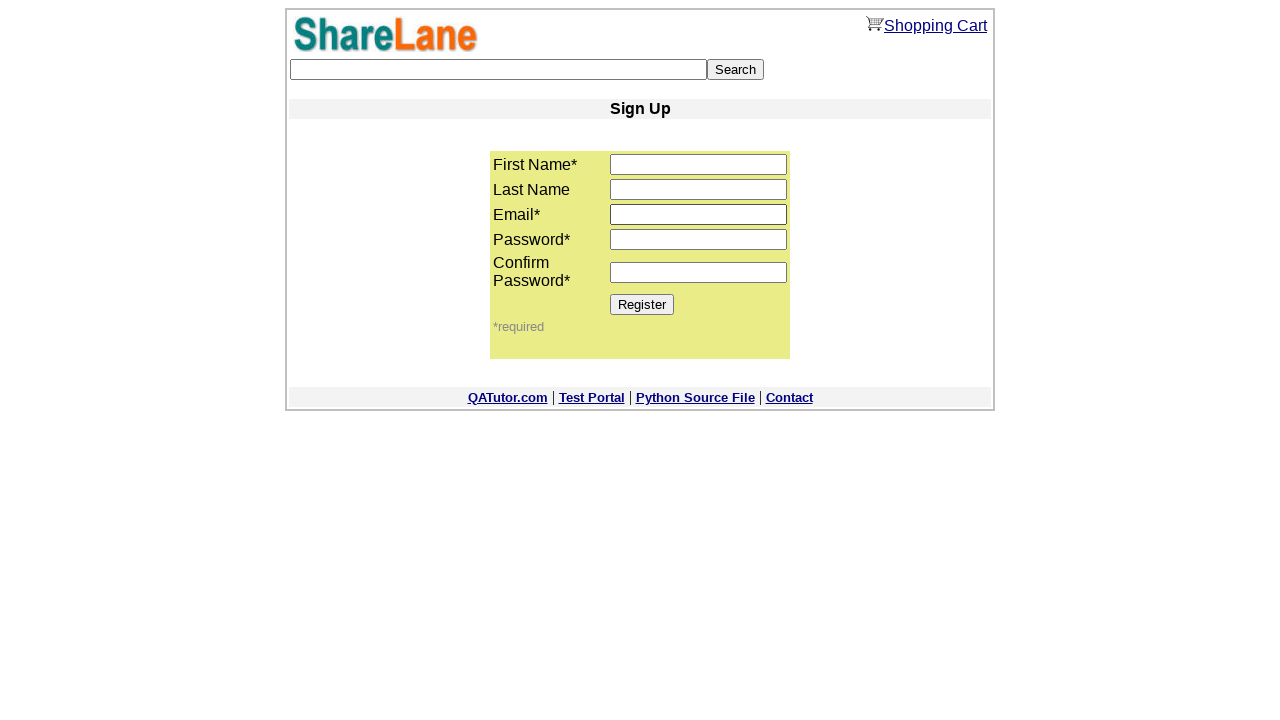